Solves a math problem by extracting a value from the page, calculating a result, and filling in the answer along with selecting radio button and checkbox options

Starting URL: http://suninjuly.github.io/math.html

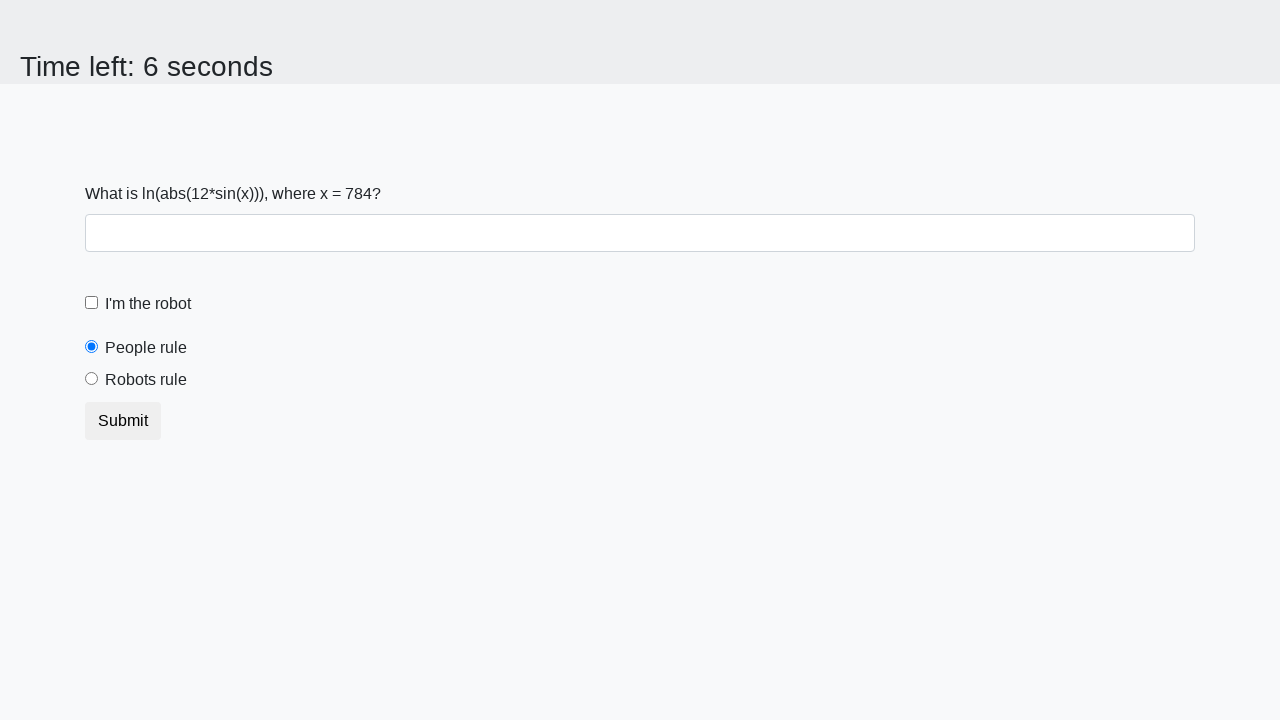

Extracted x value from #input_value element
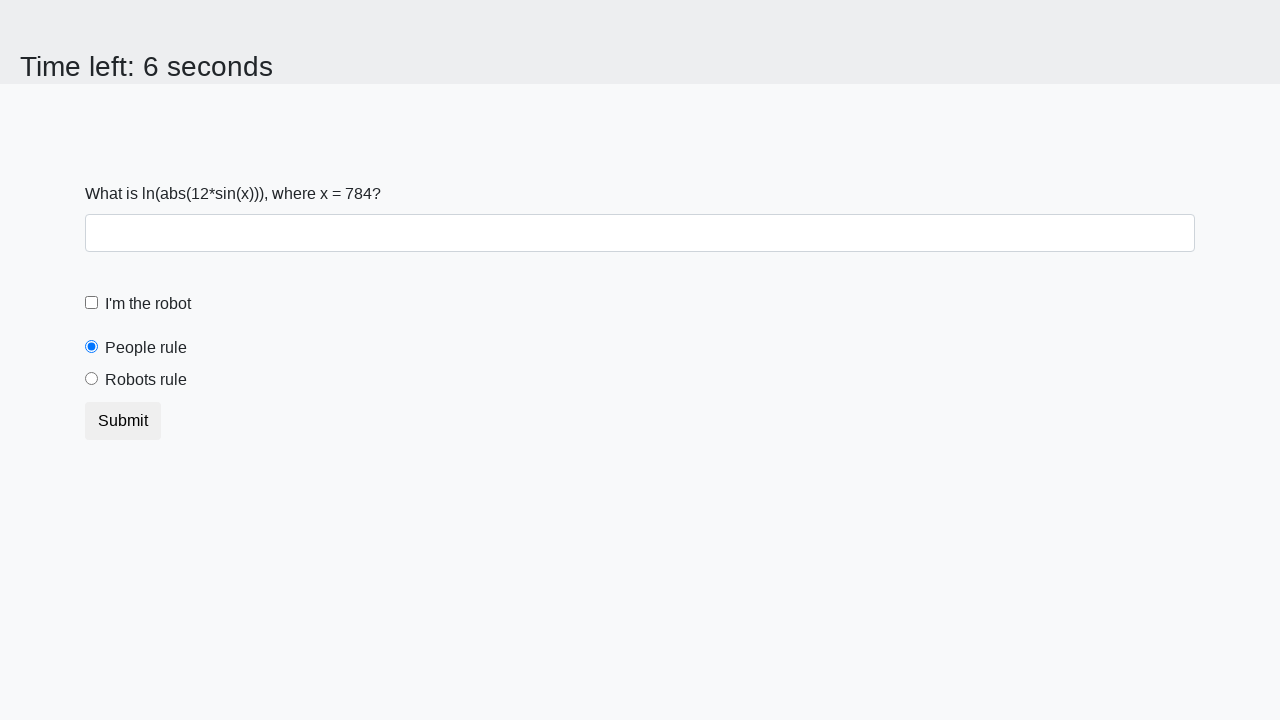

Filled in calculated math answer on #answer
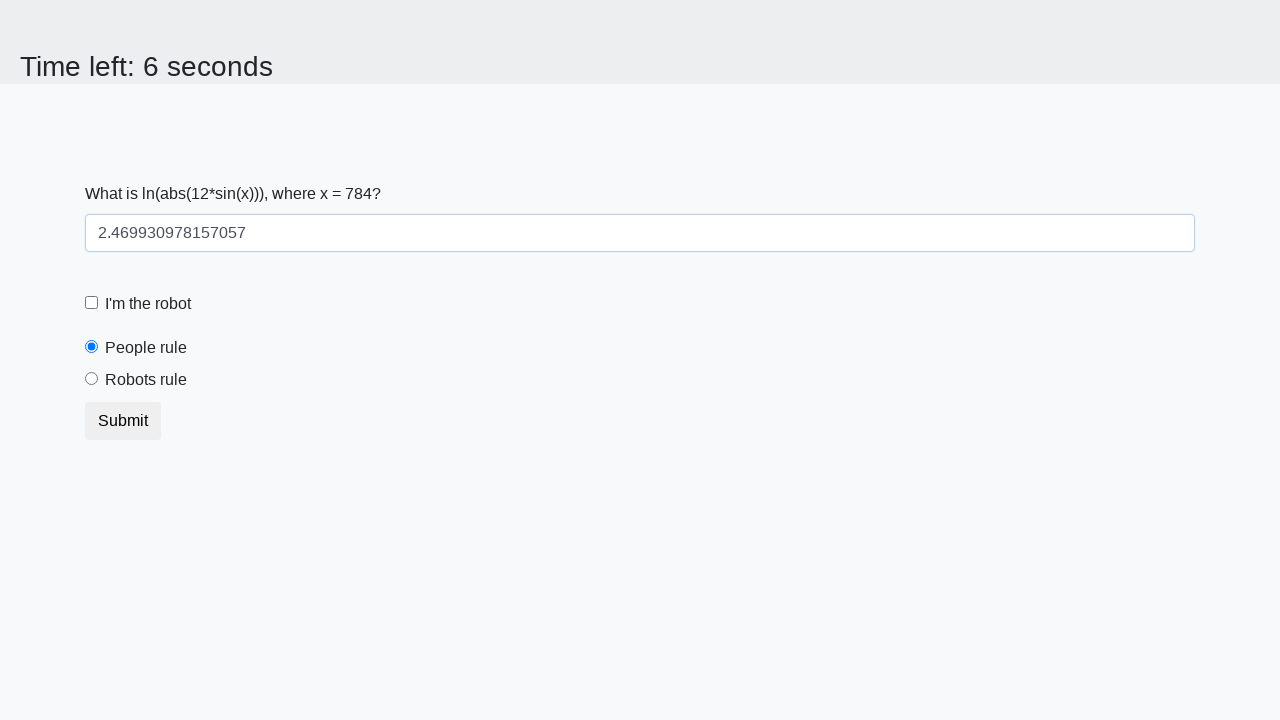

Selected robots radio button at (92, 379) on [value='robots']
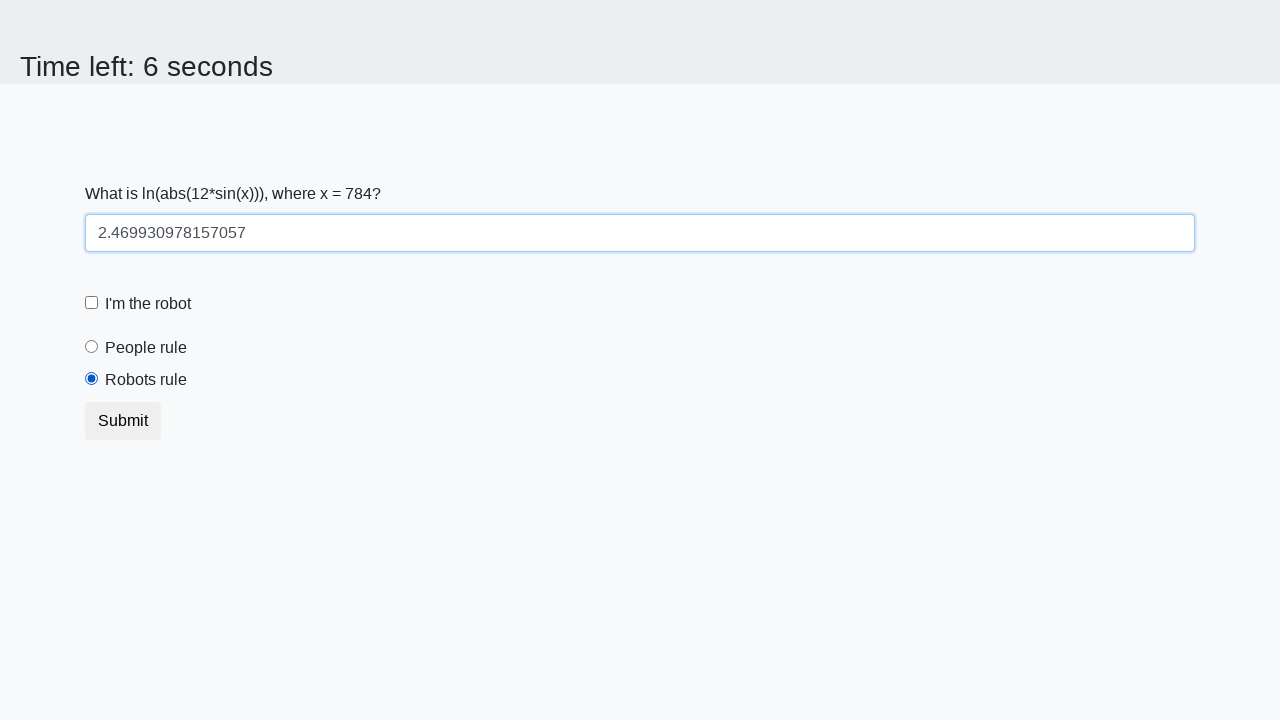

Checked robot checkbox at (148, 304) on [for='robotCheckbox']
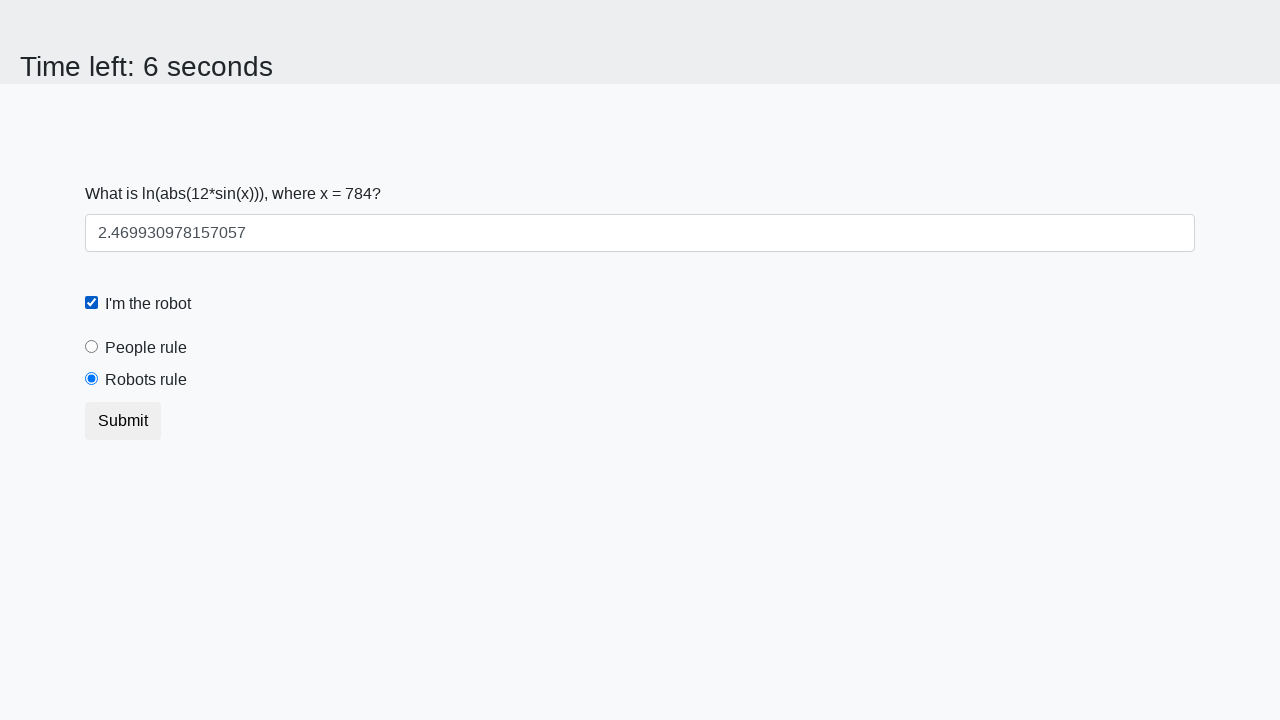

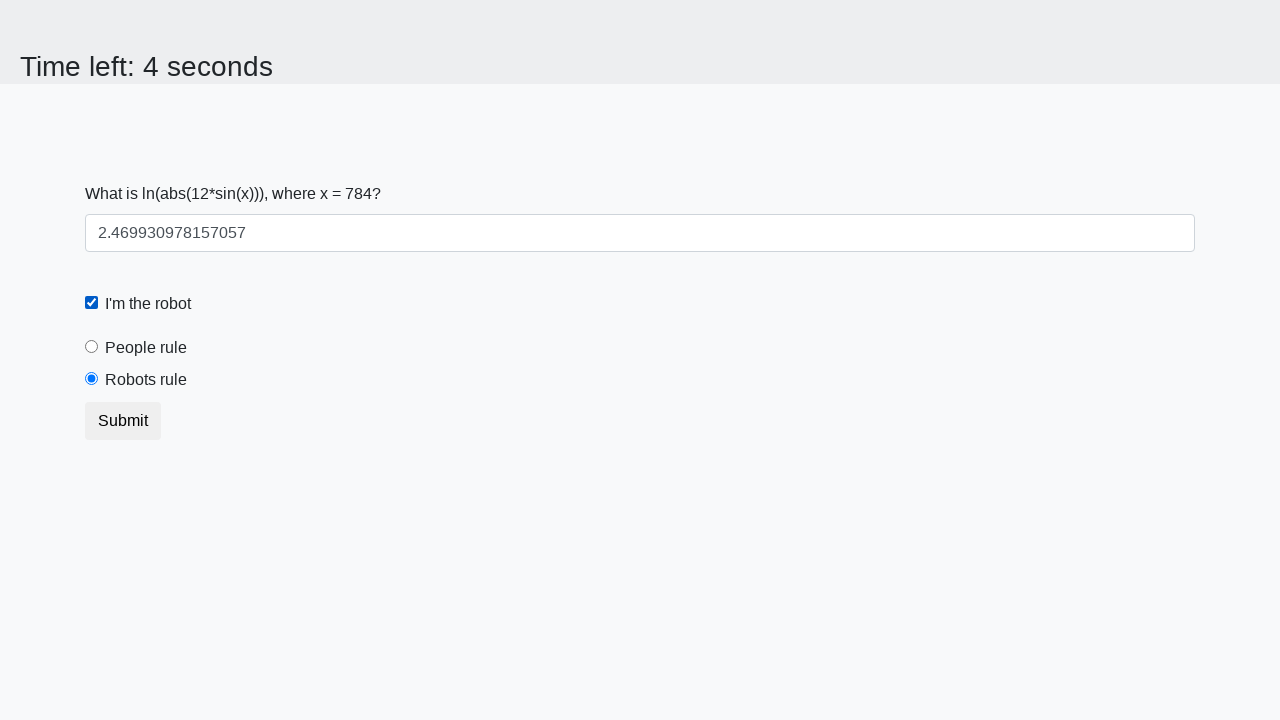